Navigates to a Chinese navigation website (2345.com) and verifies the page loads by checking the title.

Starting URL: http://www.2345.com/?k718881649

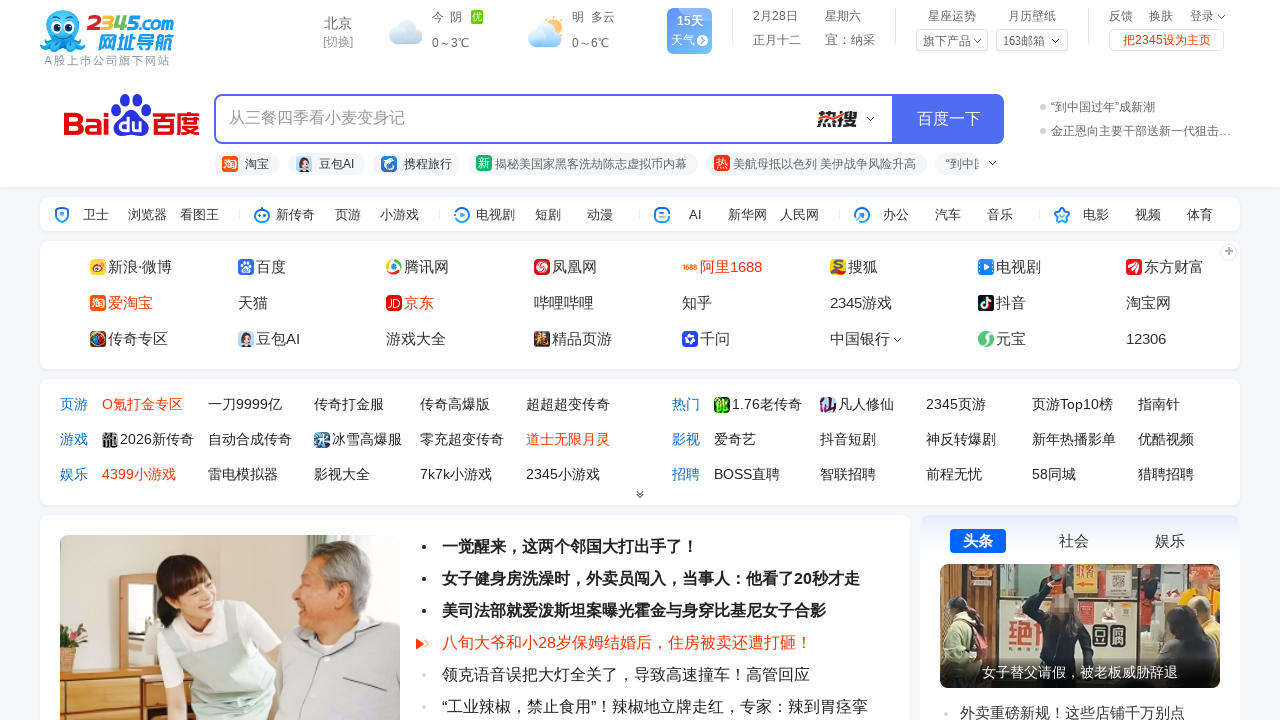

Waited for page to reach domcontentloaded state
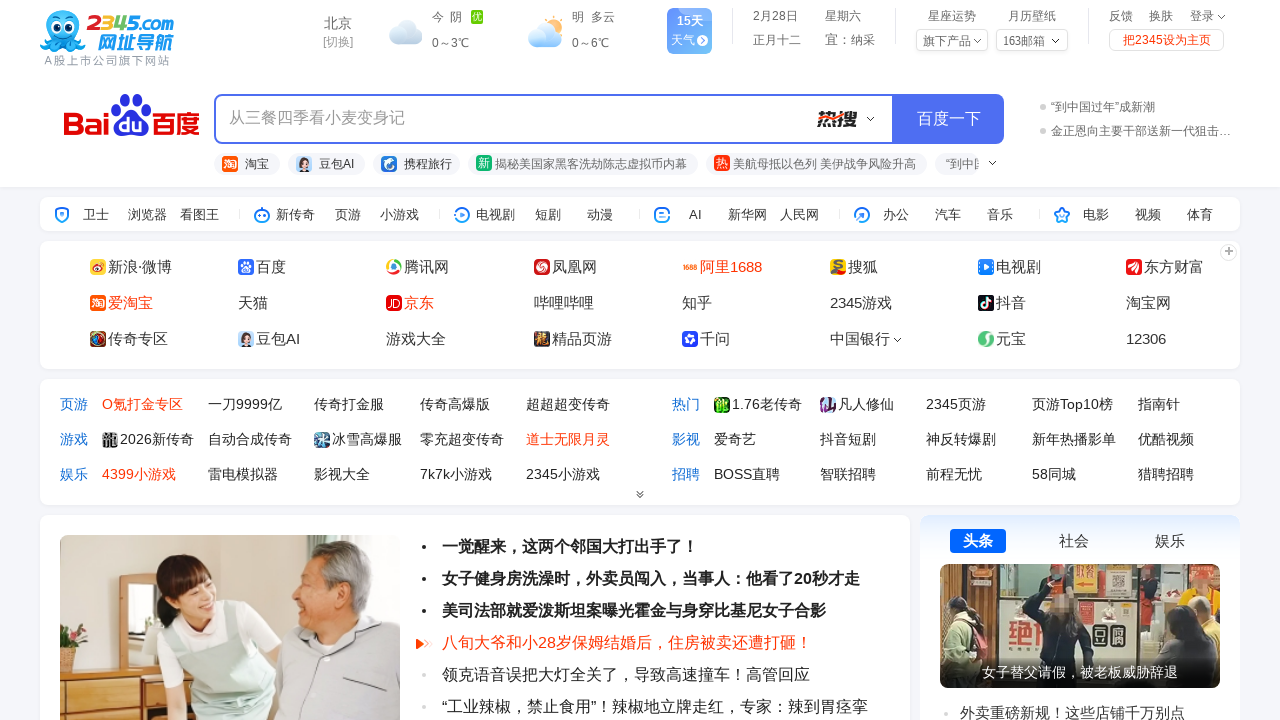

Retrieved page title
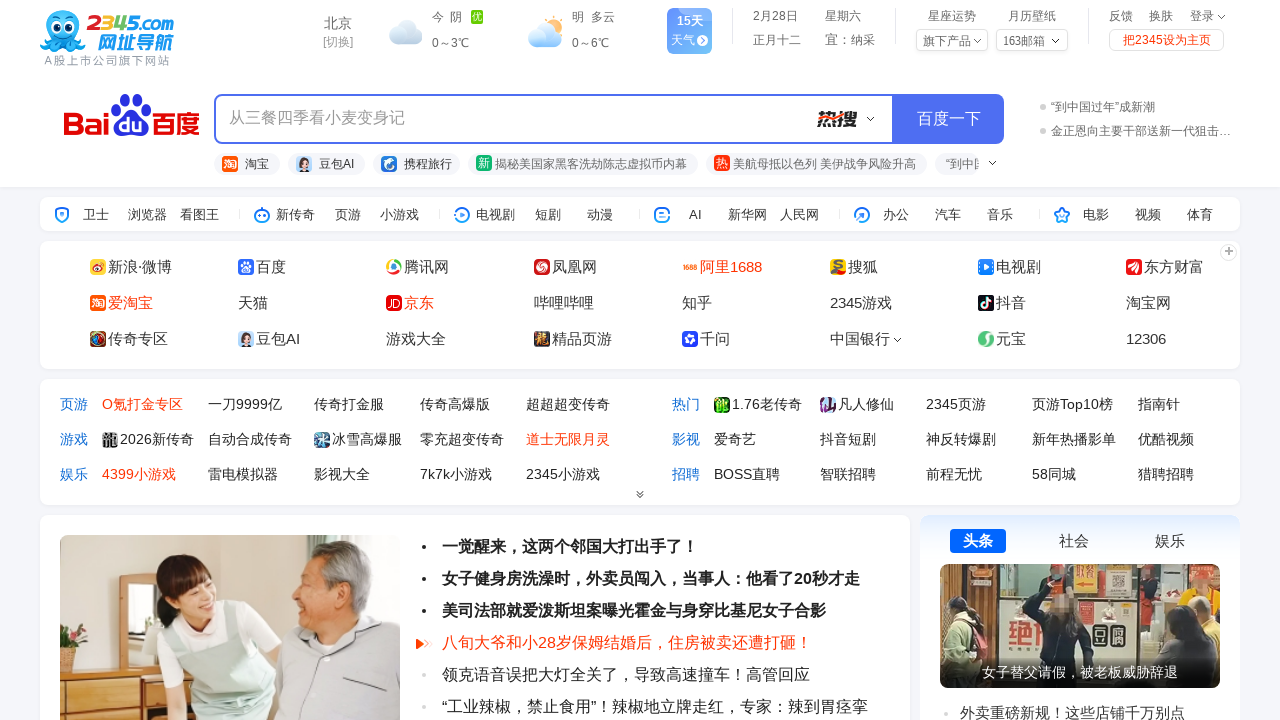

Verified page title is not empty
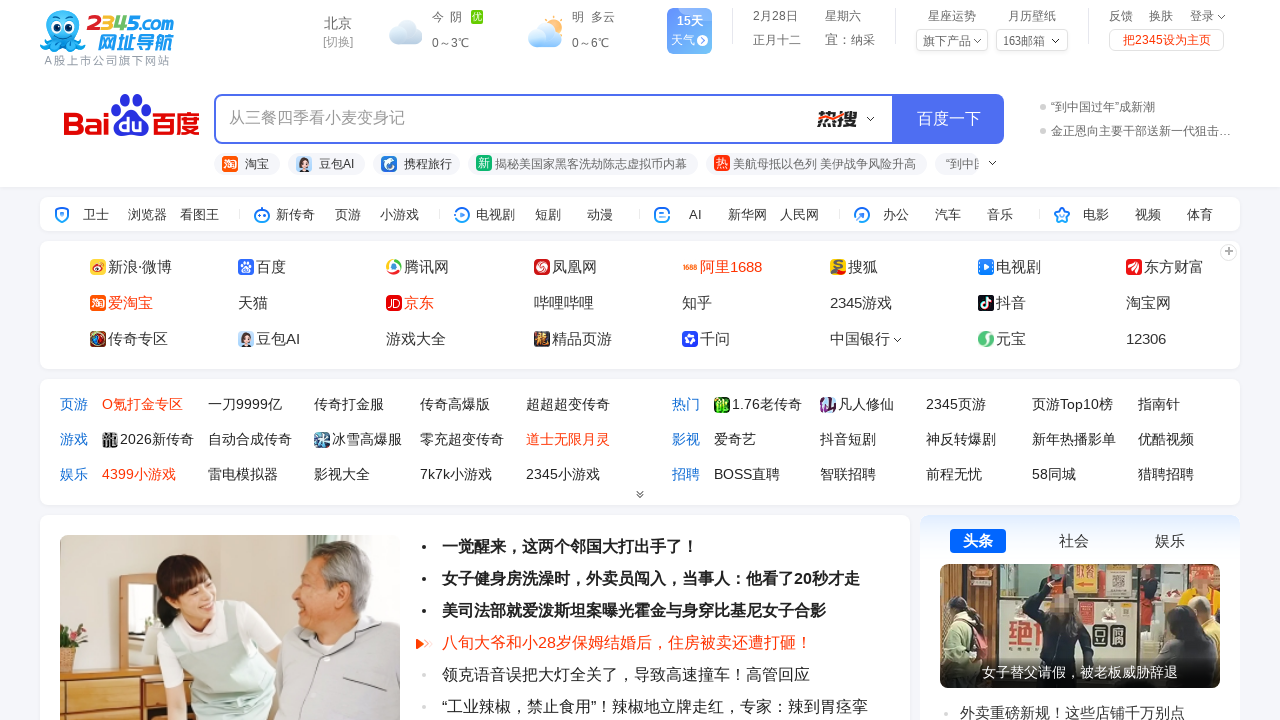

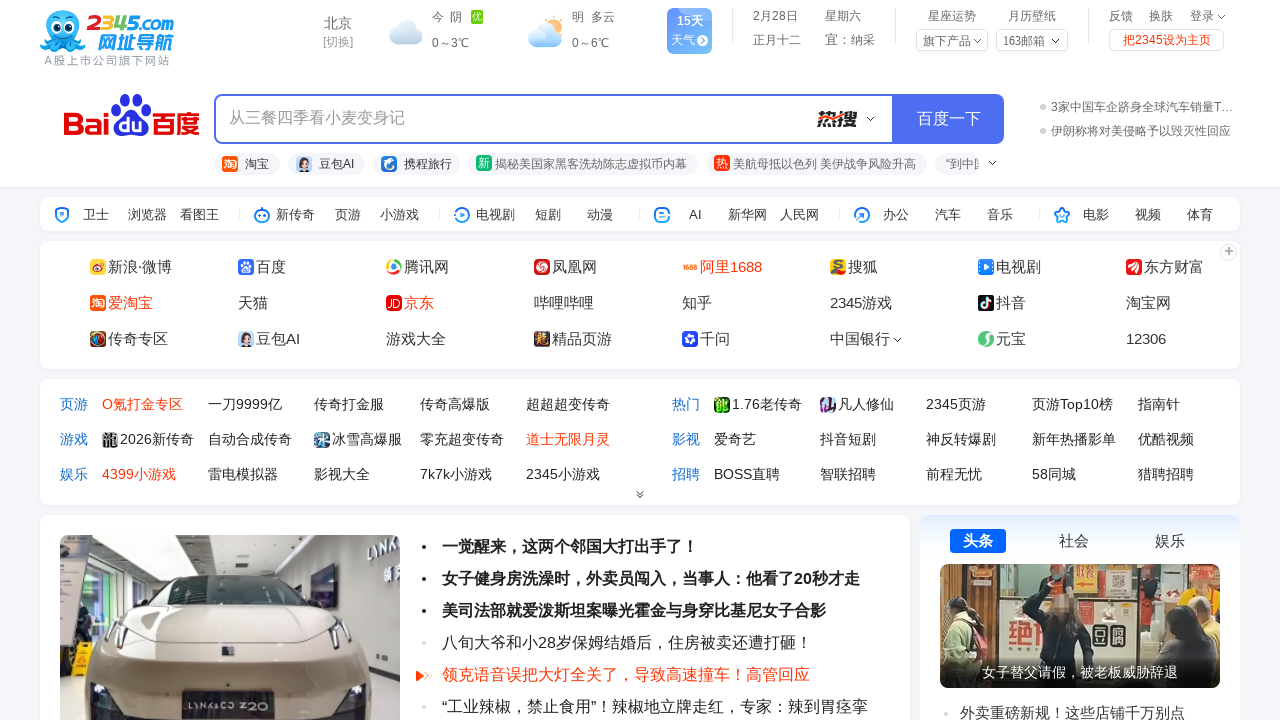